Navigates to the Polar Bear website and verifies the page loads by checking the title

Starting URL: https://polarbear.co.in/

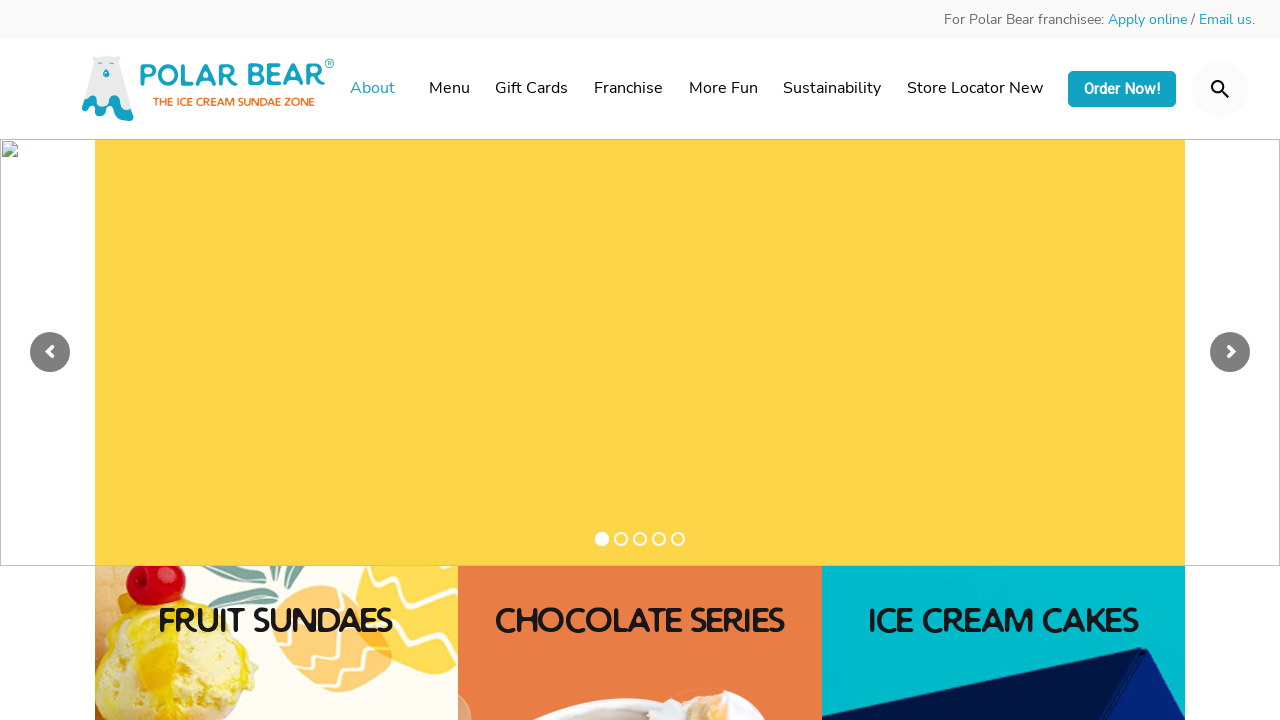

Navigated to Polar Bear website at https://polarbear.co.in/
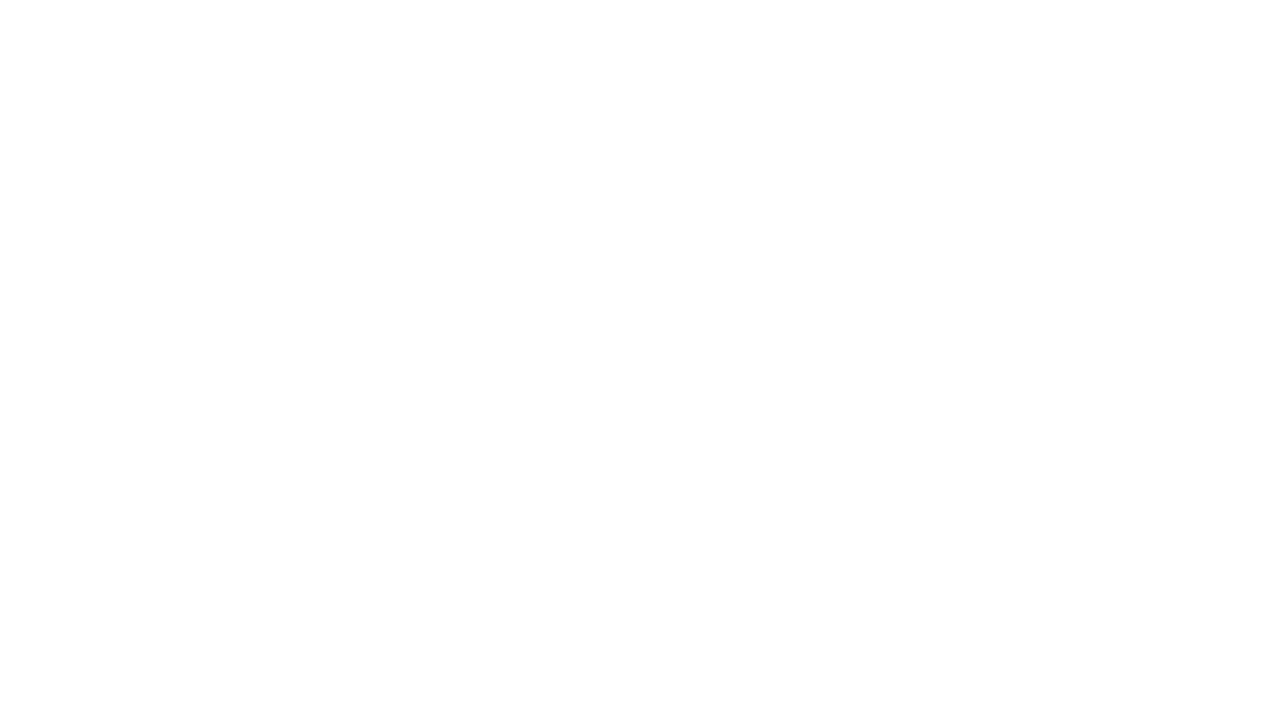

Retrieved page title: Best Ice Cream Sundae Bangalore| Ice Cream Parlour Near Me -Polarbear
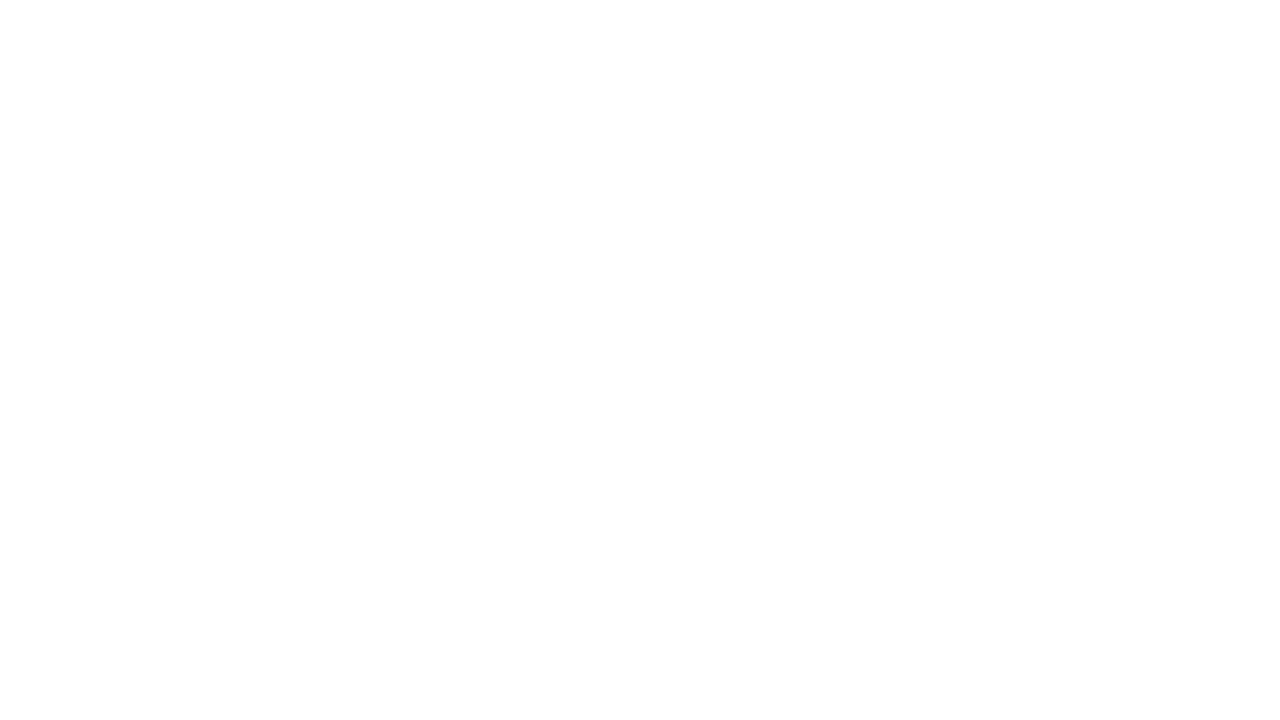

Printed page title to console
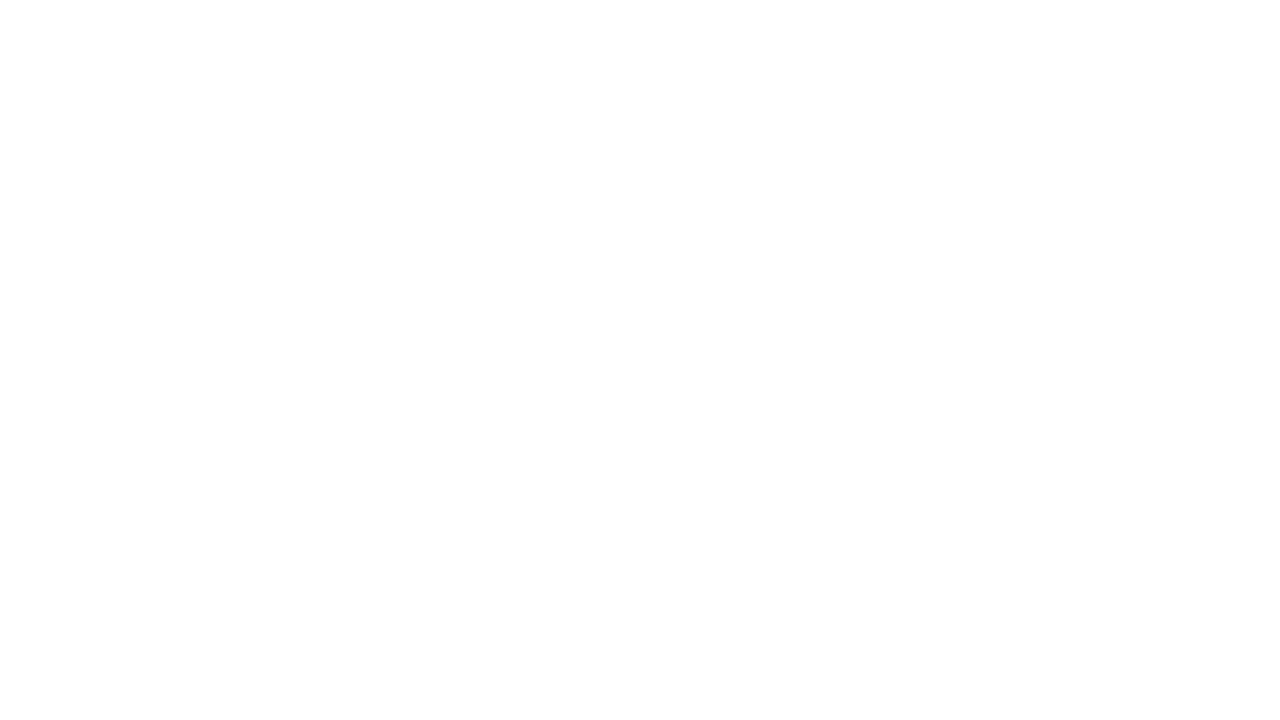

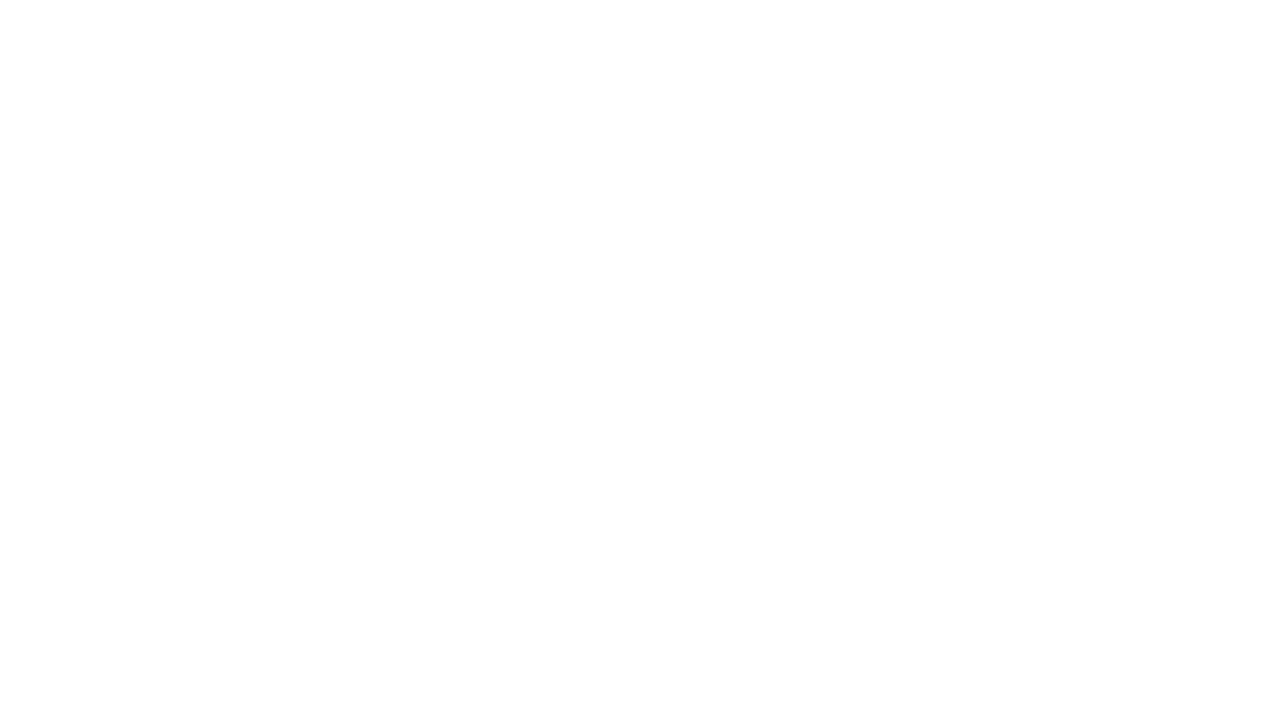